Tests console log capture by clicking a button that triggers a console.log statement

Starting URL: https://www.selenium.dev/selenium/web/bidi/logEntryAdded.html

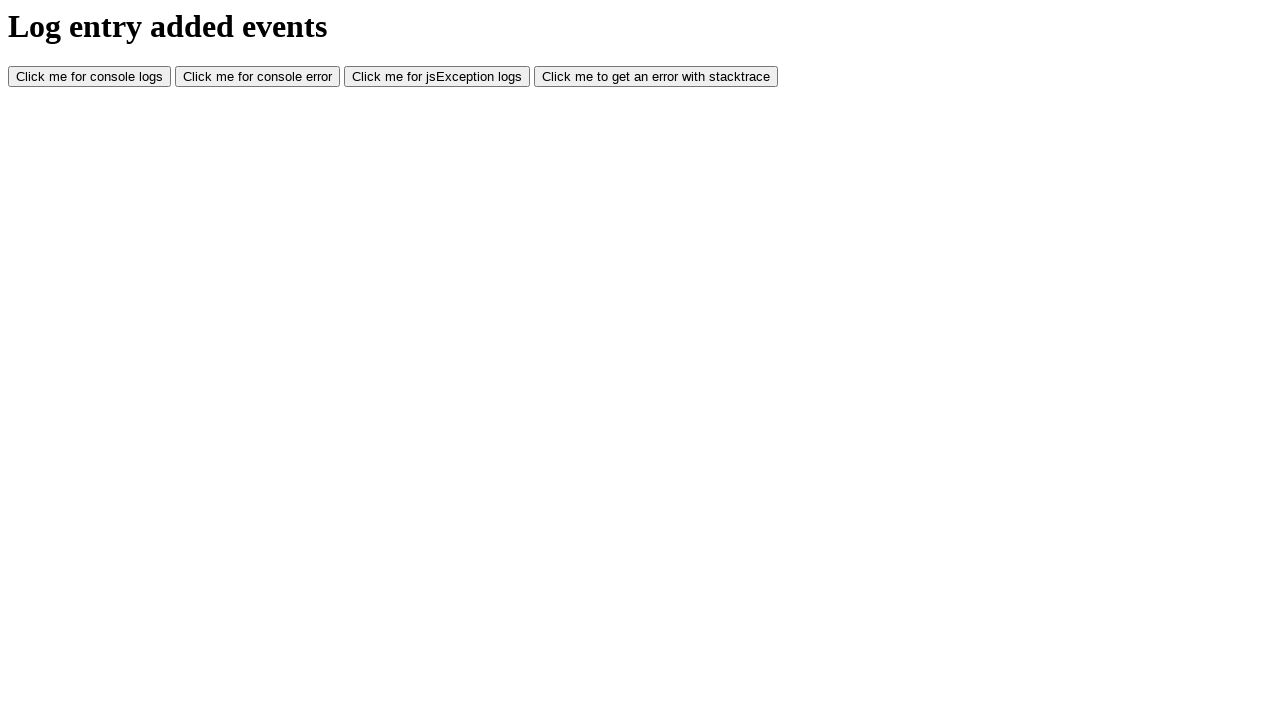

Clicked button that triggers console.log statement at (90, 77) on #consoleLog
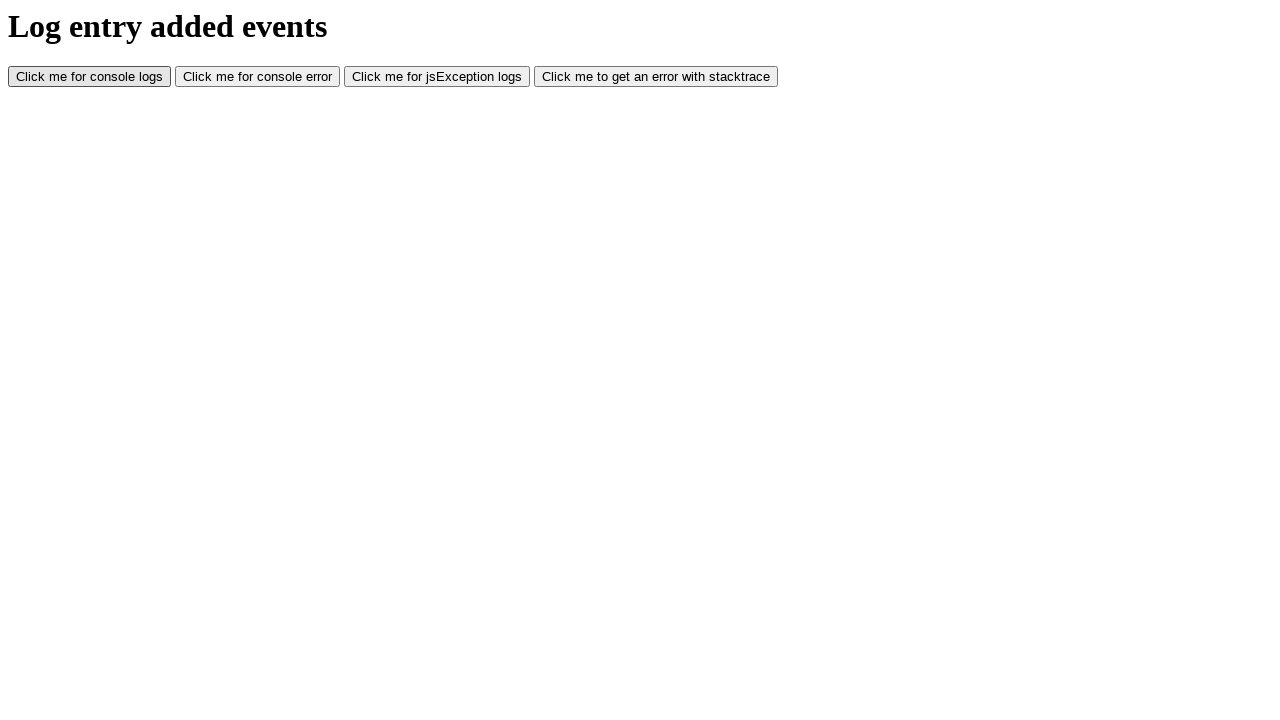

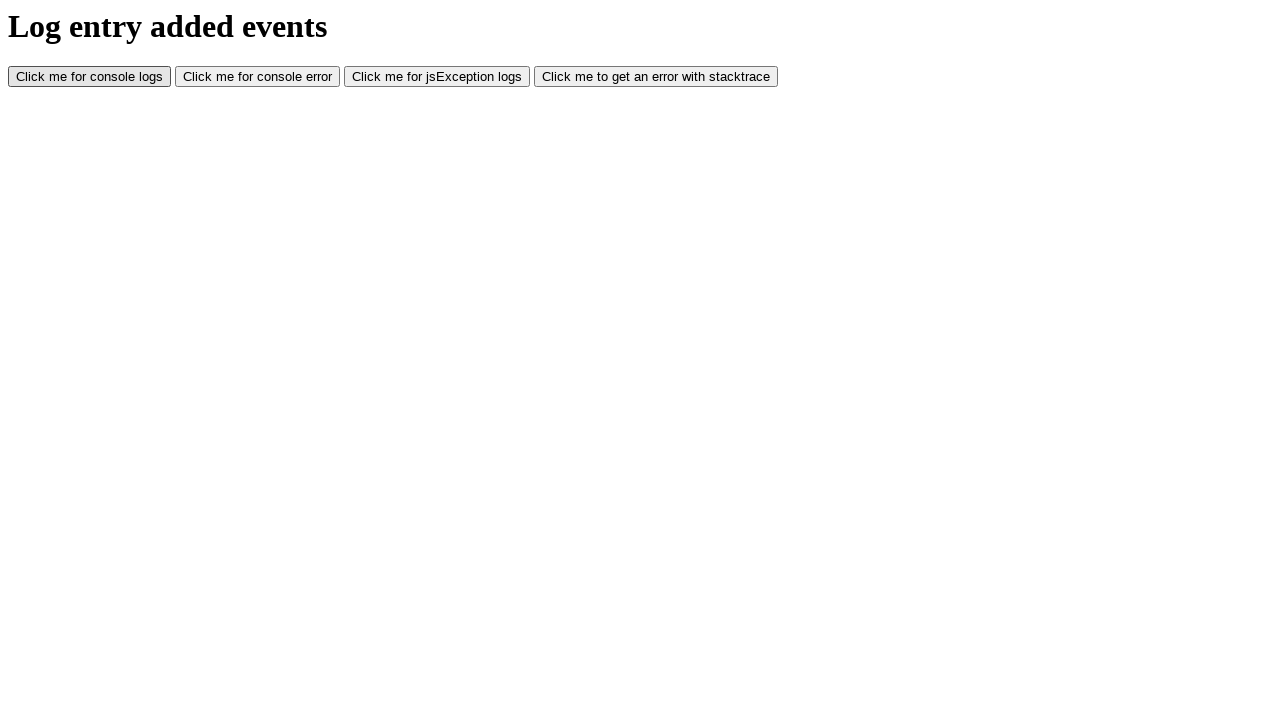